Tests checkbox handling by selecting and unselecting various combinations of checkboxes on the page

Starting URL: https://testautomationpractice.blogspot.com/

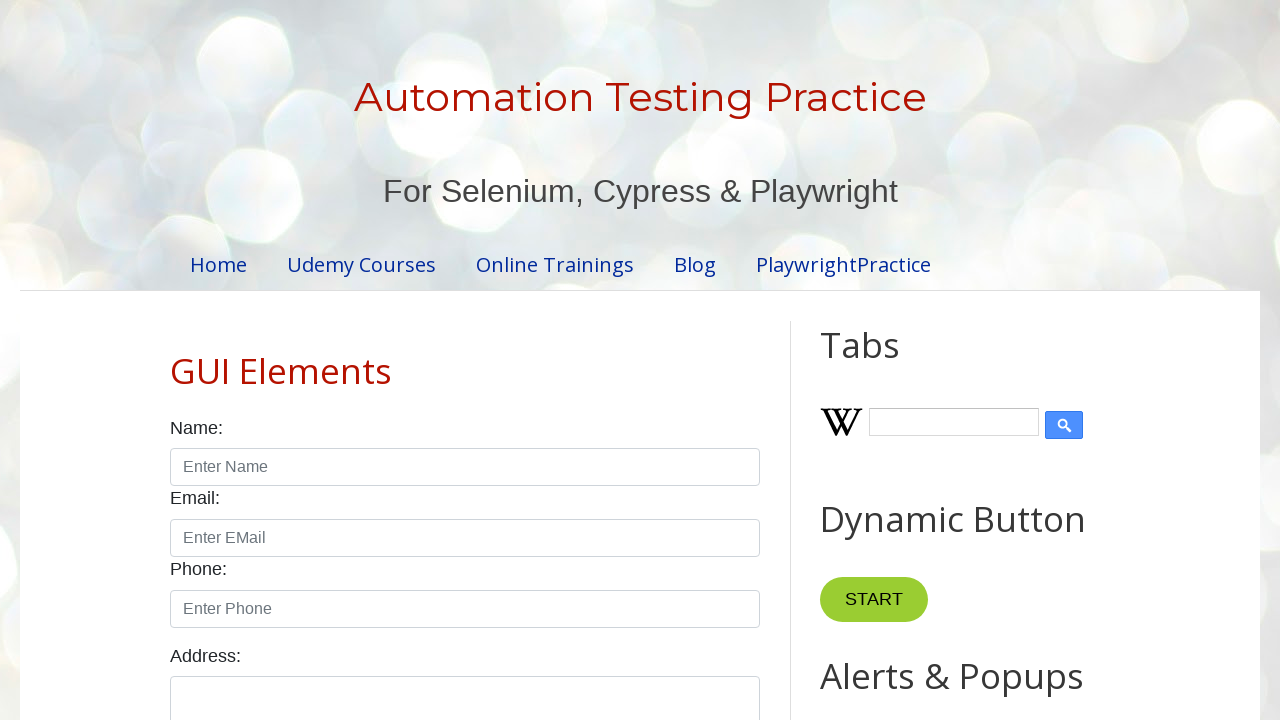

Located all checkboxes with form-check-input class
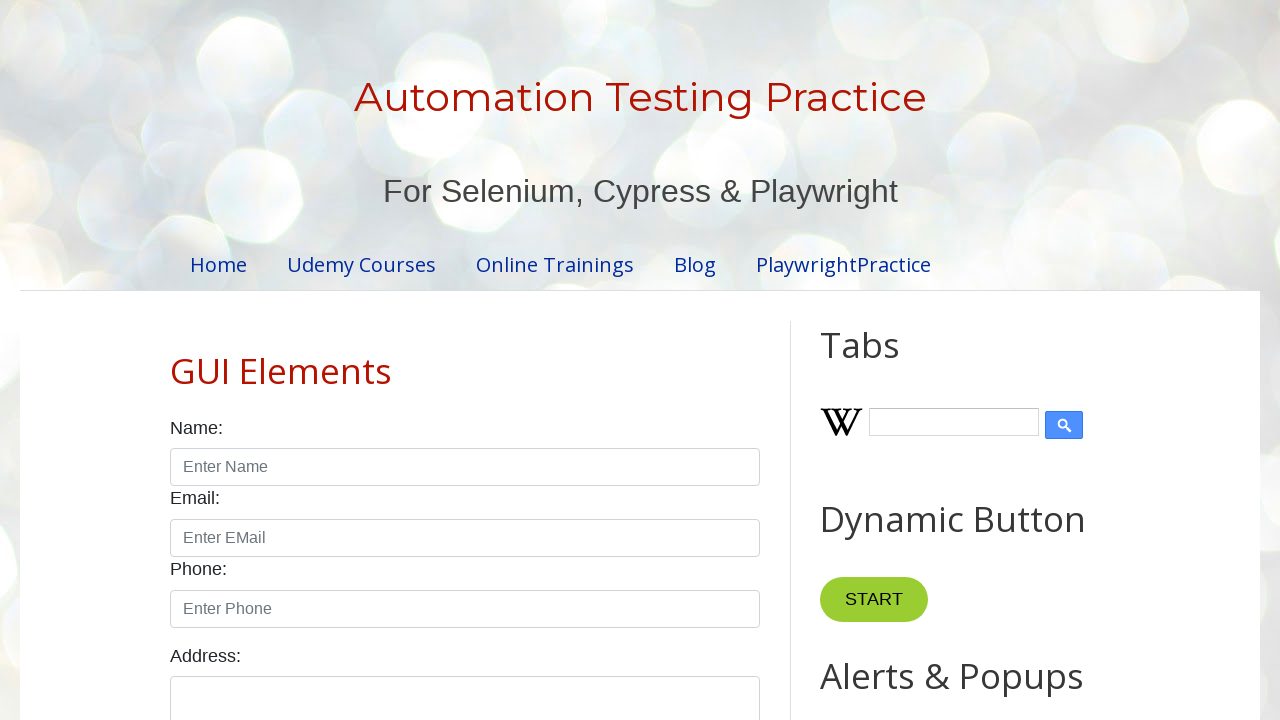

Counted 7 total checkboxes on the page
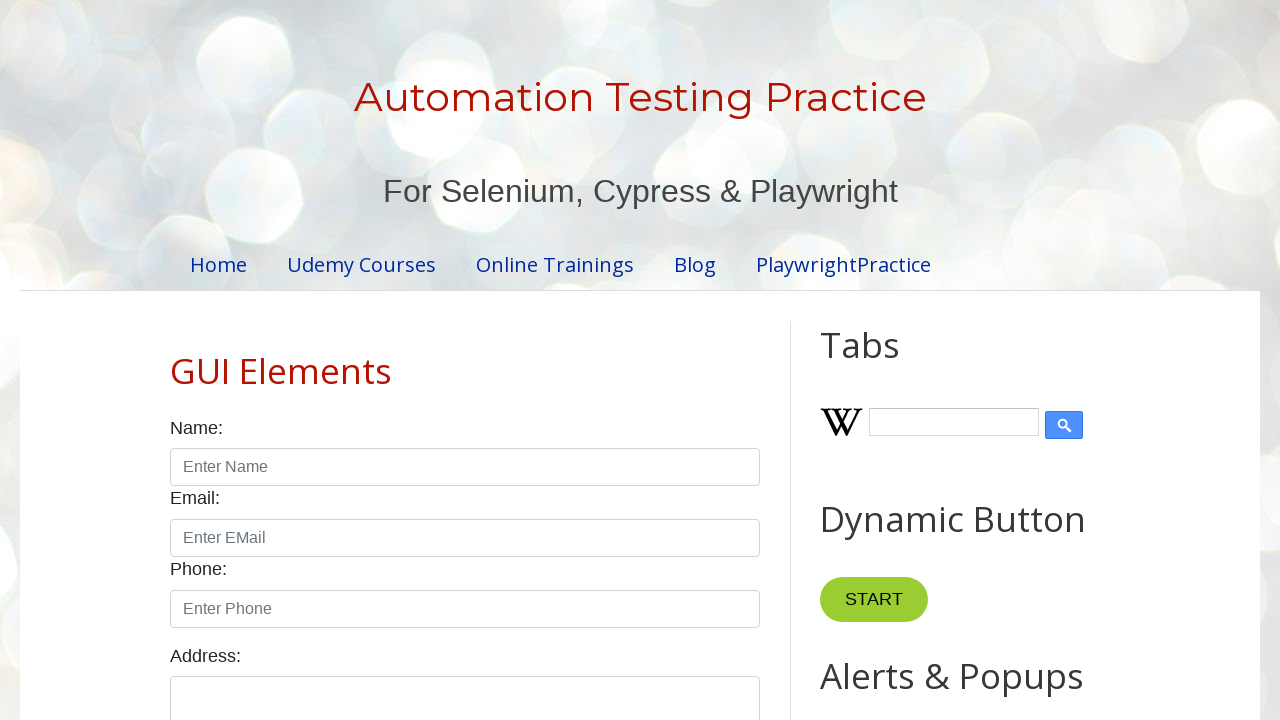

Selected checkbox at index 4 at (604, 360) on xpath=//input[@class='form-check-input' and @type='checkbox'] >> nth=4
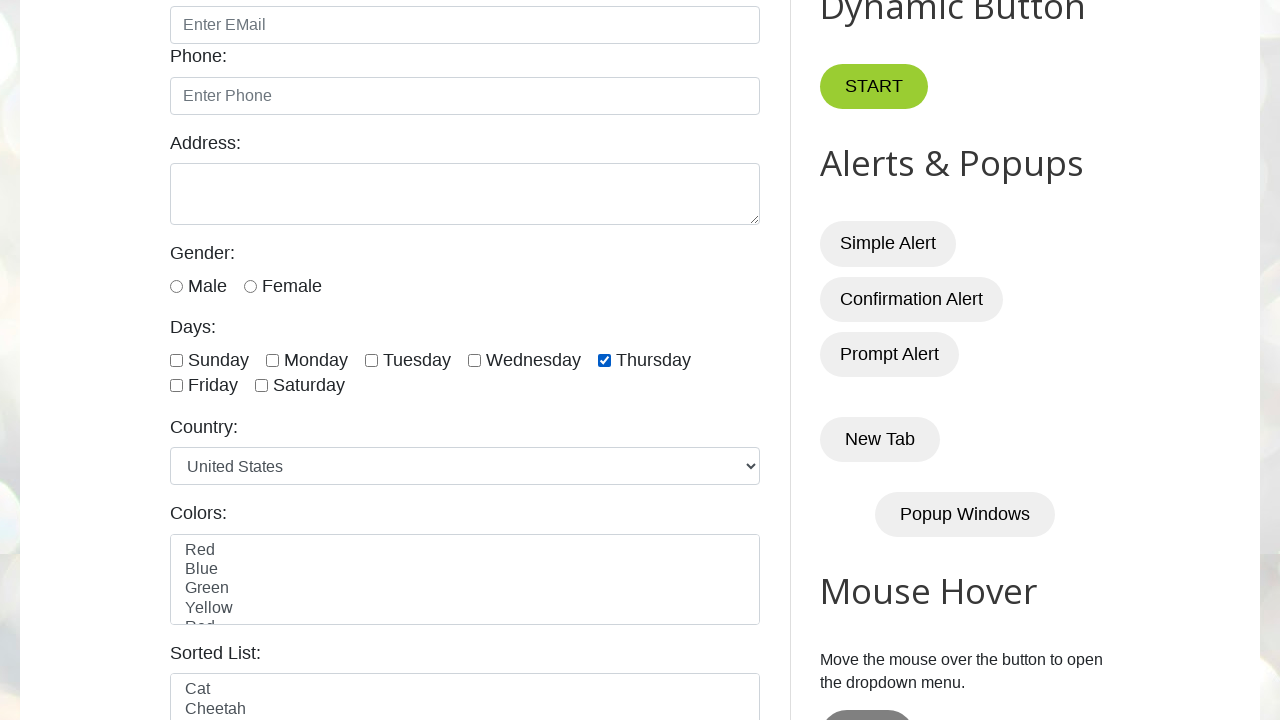

Selected checkbox at index 5 at (176, 386) on xpath=//input[@class='form-check-input' and @type='checkbox'] >> nth=5
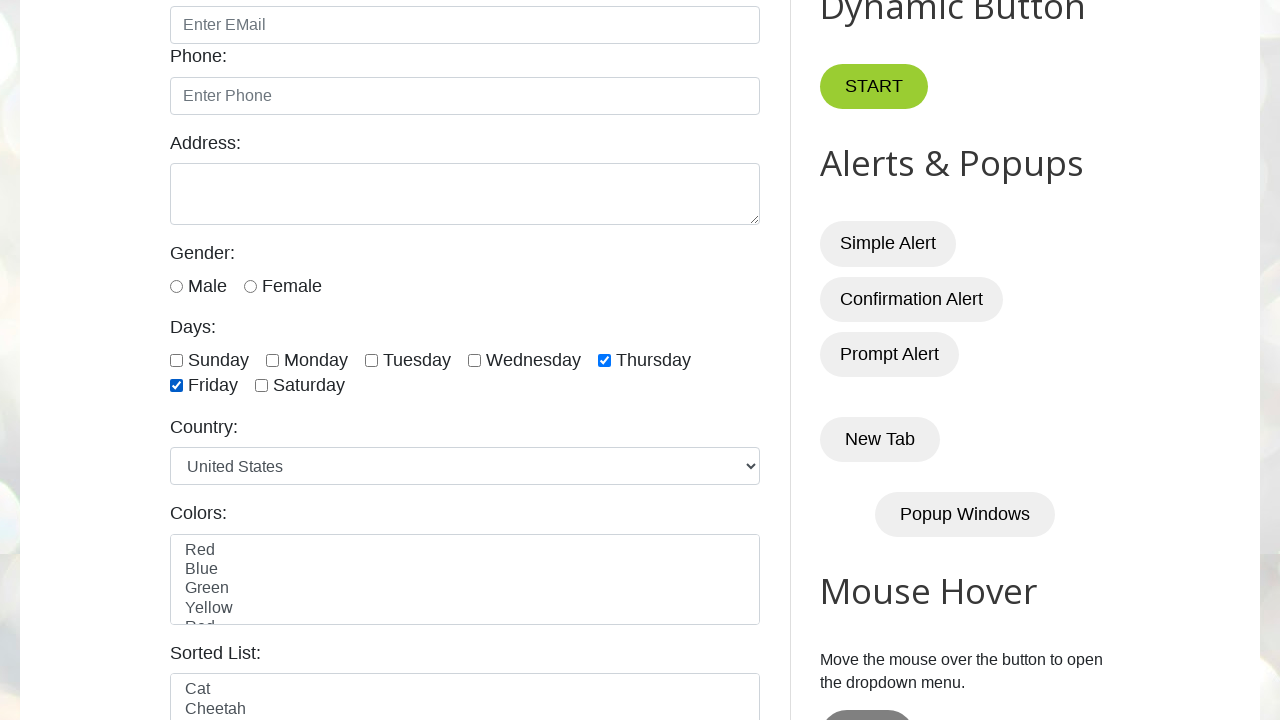

Selected checkbox at index 6 at (262, 386) on xpath=//input[@class='form-check-input' and @type='checkbox'] >> nth=6
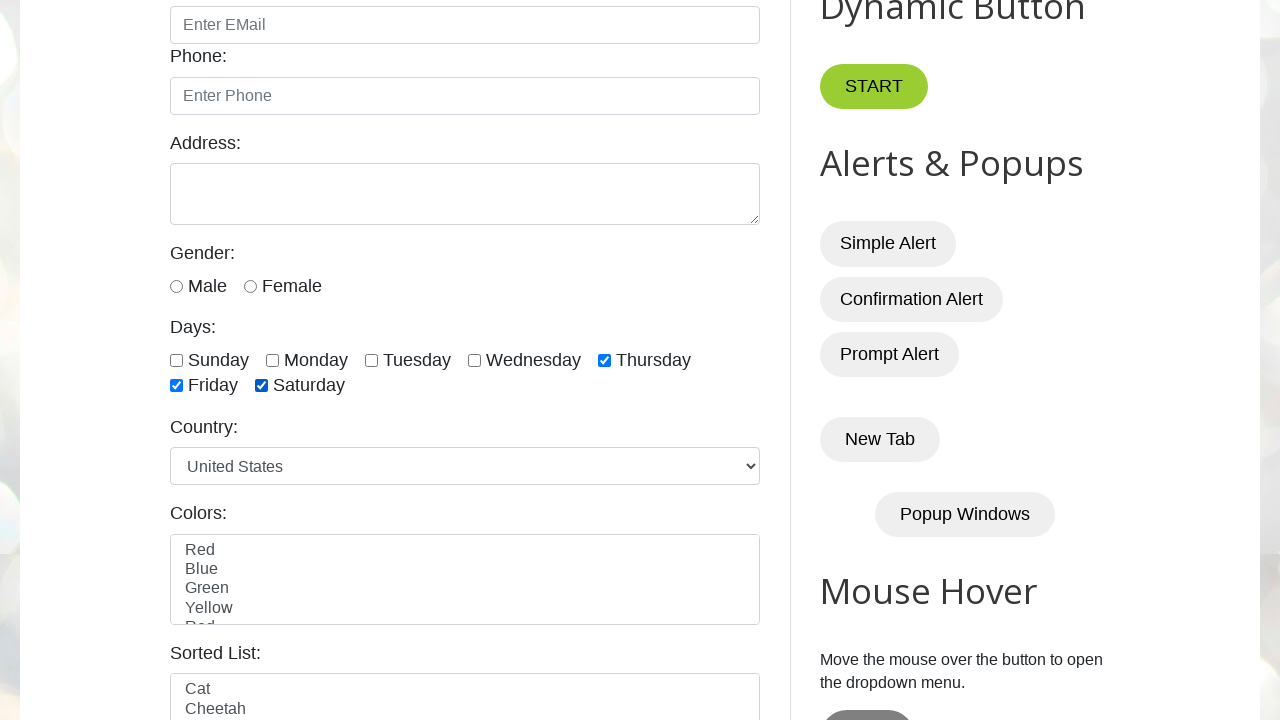

Waited 2 seconds after selecting last three checkboxes
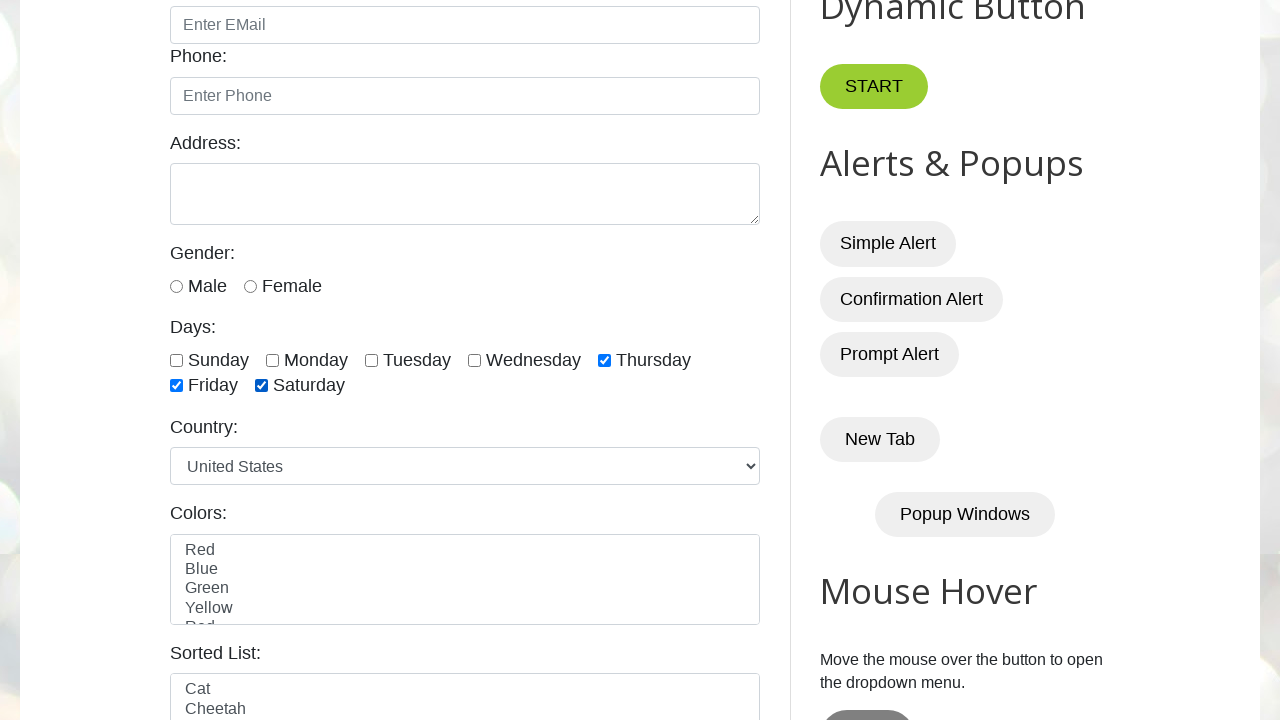

Unchecked checkbox at index 4 at (604, 360) on xpath=//input[@class='form-check-input' and @type='checkbox'] >> nth=4
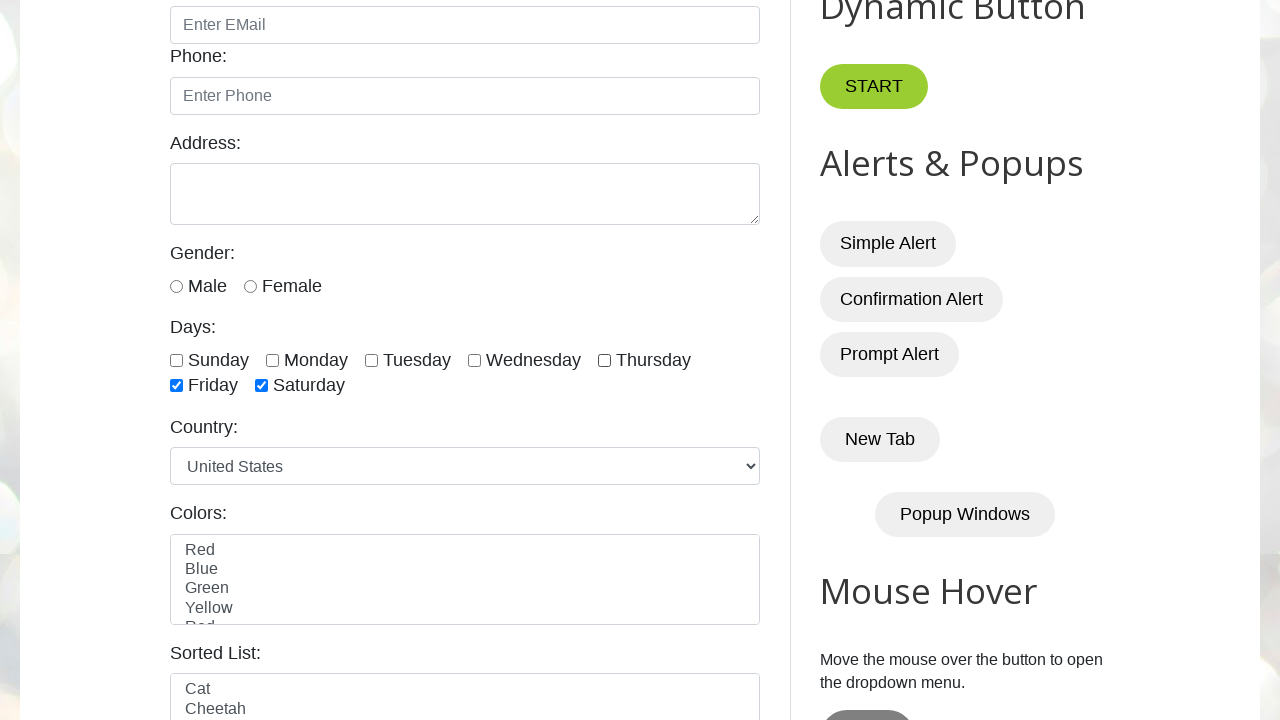

Unchecked checkbox at index 5 at (176, 386) on xpath=//input[@class='form-check-input' and @type='checkbox'] >> nth=5
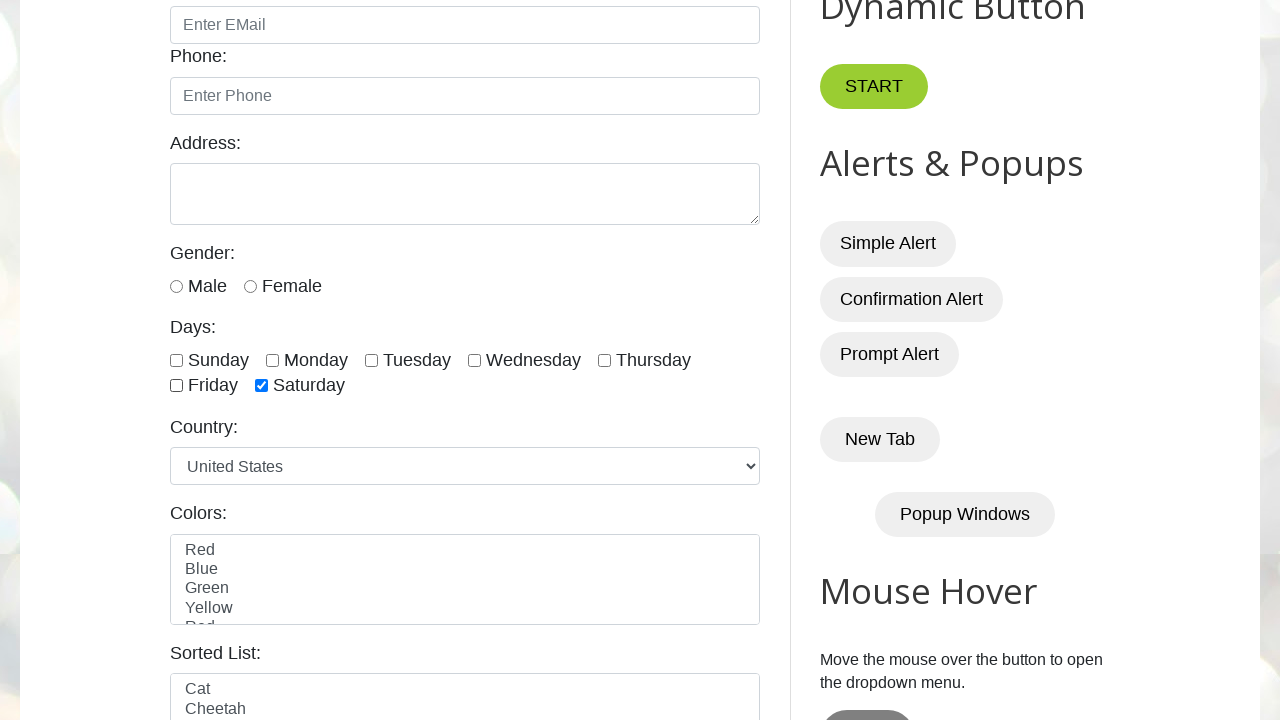

Unchecked checkbox at index 6 at (262, 386) on xpath=//input[@class='form-check-input' and @type='checkbox'] >> nth=6
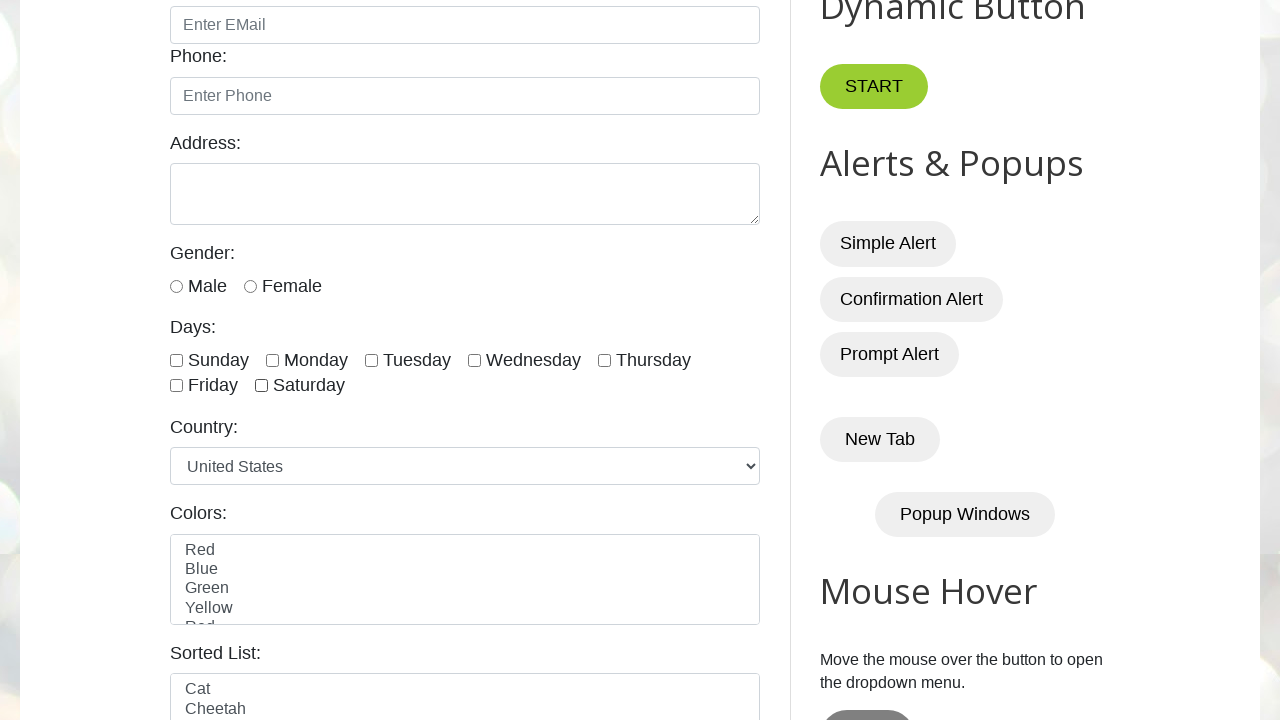

Selected checkbox at index 0 at (176, 360) on xpath=//input[@class='form-check-input' and @type='checkbox'] >> nth=0
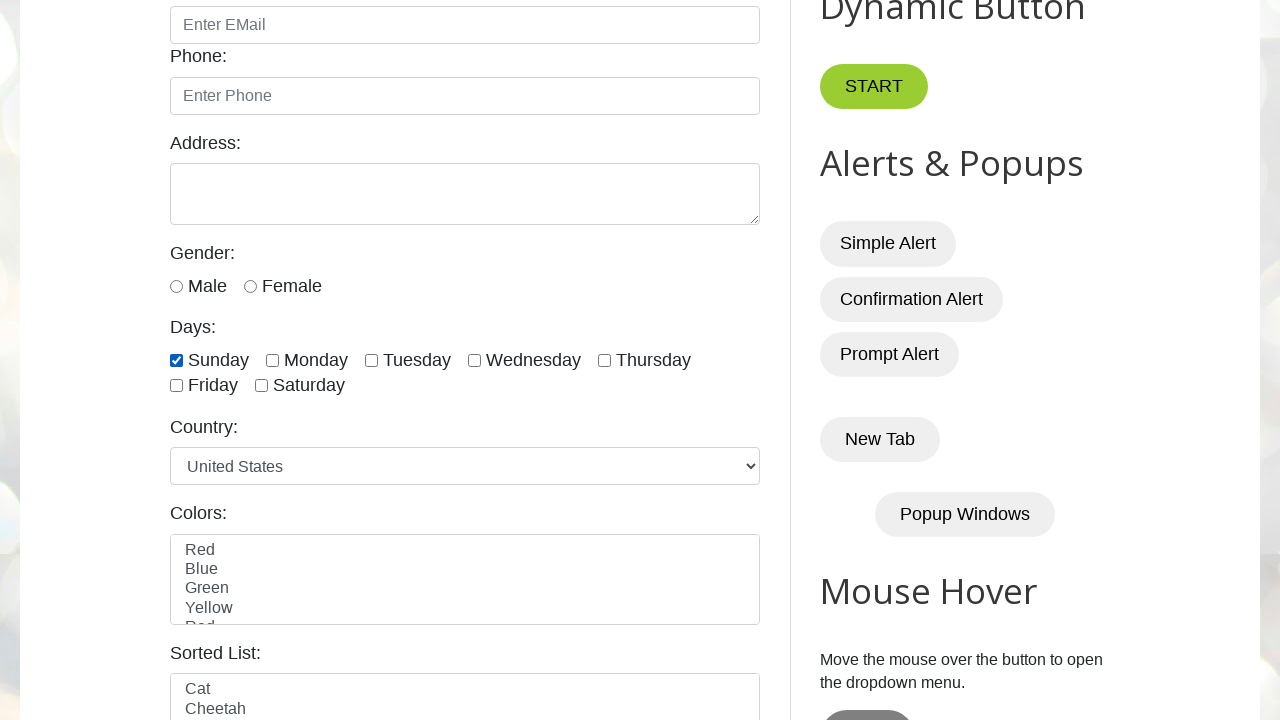

Selected checkbox at index 1 at (272, 360) on xpath=//input[@class='form-check-input' and @type='checkbox'] >> nth=1
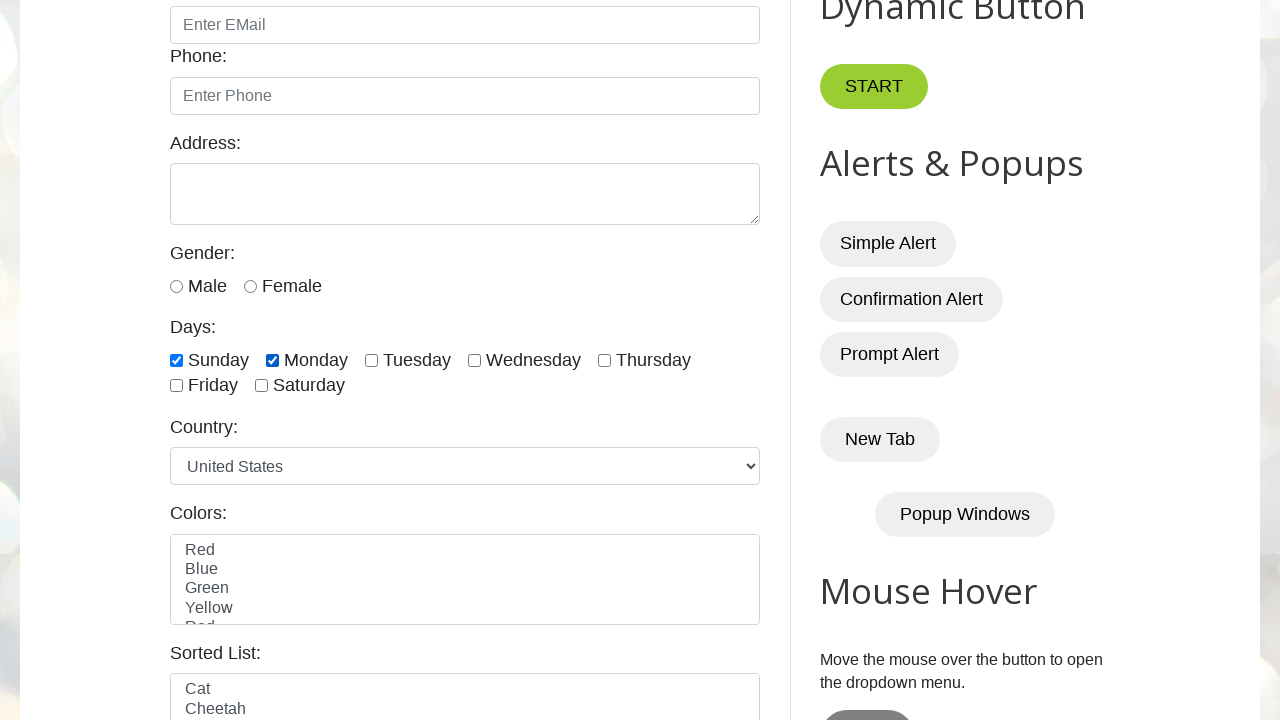

Selected checkbox at index 2 at (372, 360) on xpath=//input[@class='form-check-input' and @type='checkbox'] >> nth=2
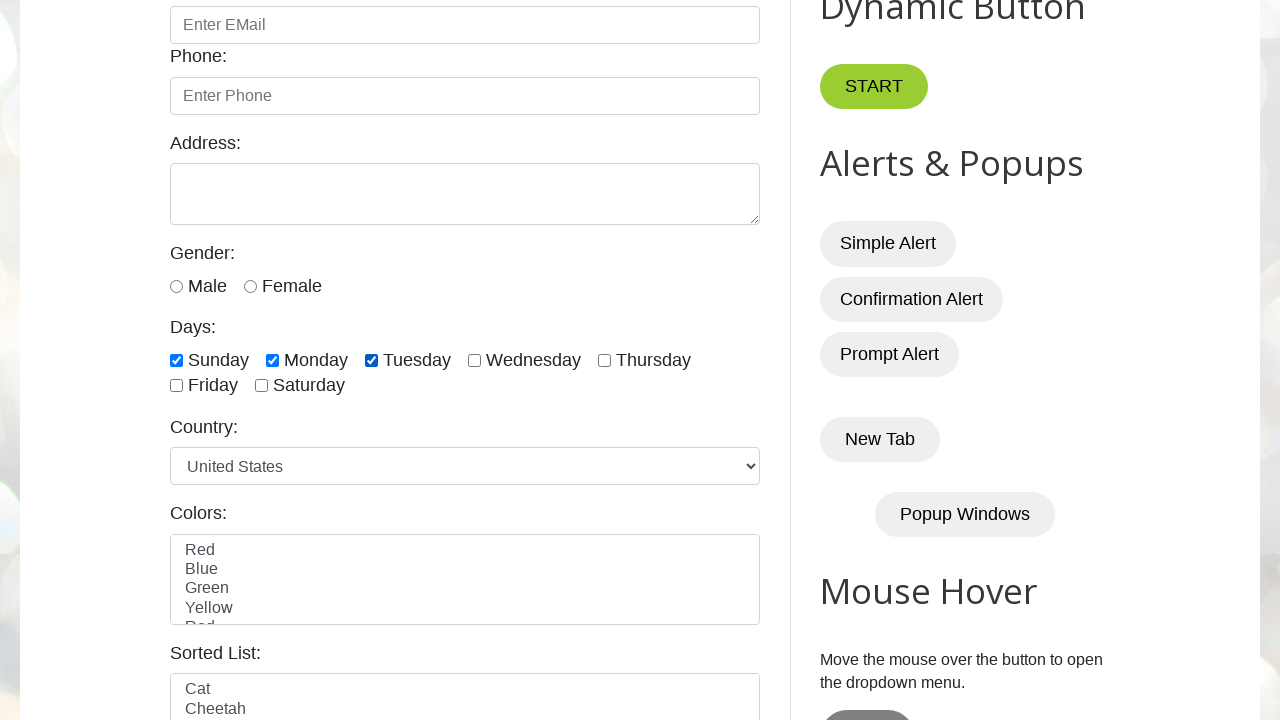

Selected checkbox at index 3 at (474, 360) on xpath=//input[@class='form-check-input' and @type='checkbox'] >> nth=3
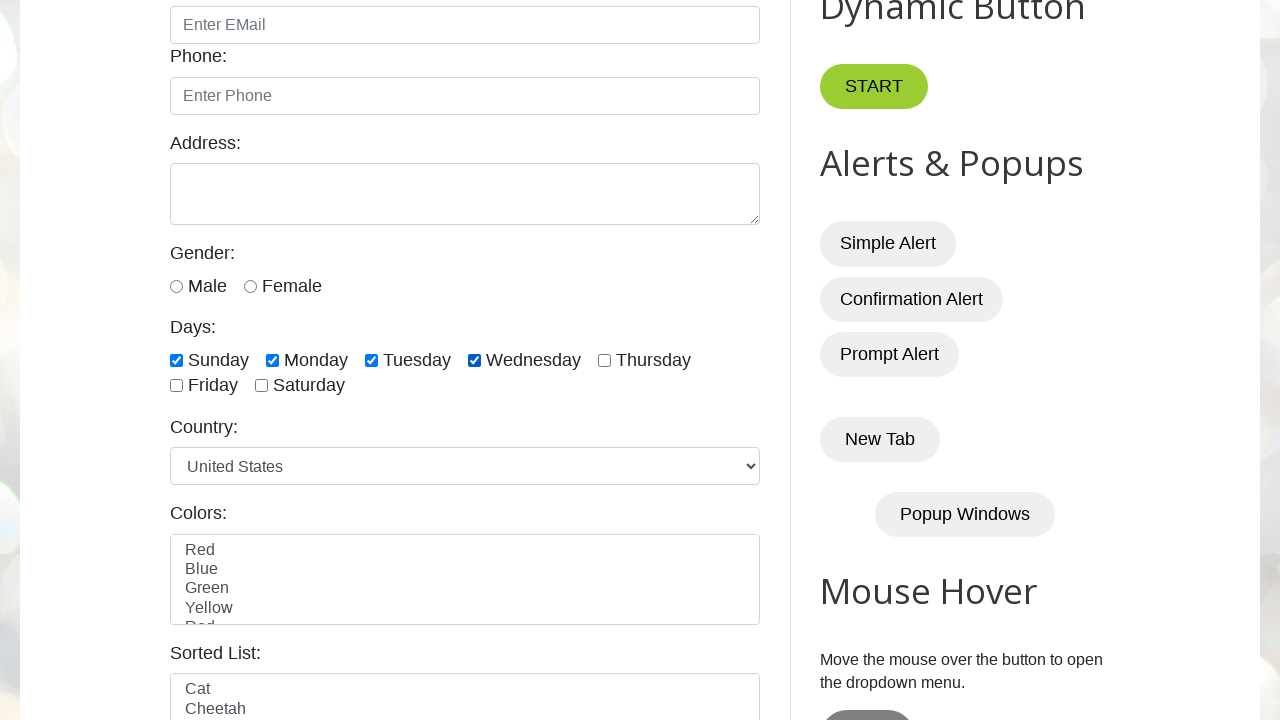

Waited 3 seconds after selecting first four checkboxes
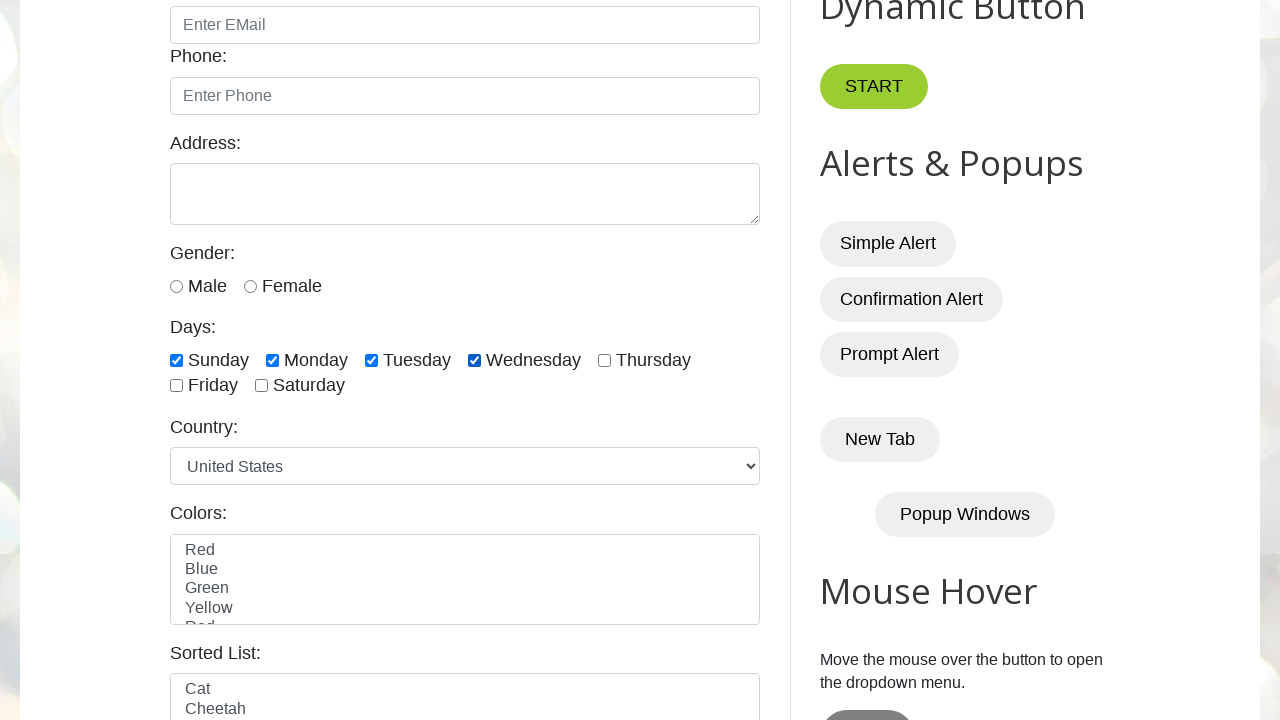

Unchecked checkbox at index 0 at (176, 360) on xpath=//input[@class='form-check-input' and @type='checkbox'] >> nth=0
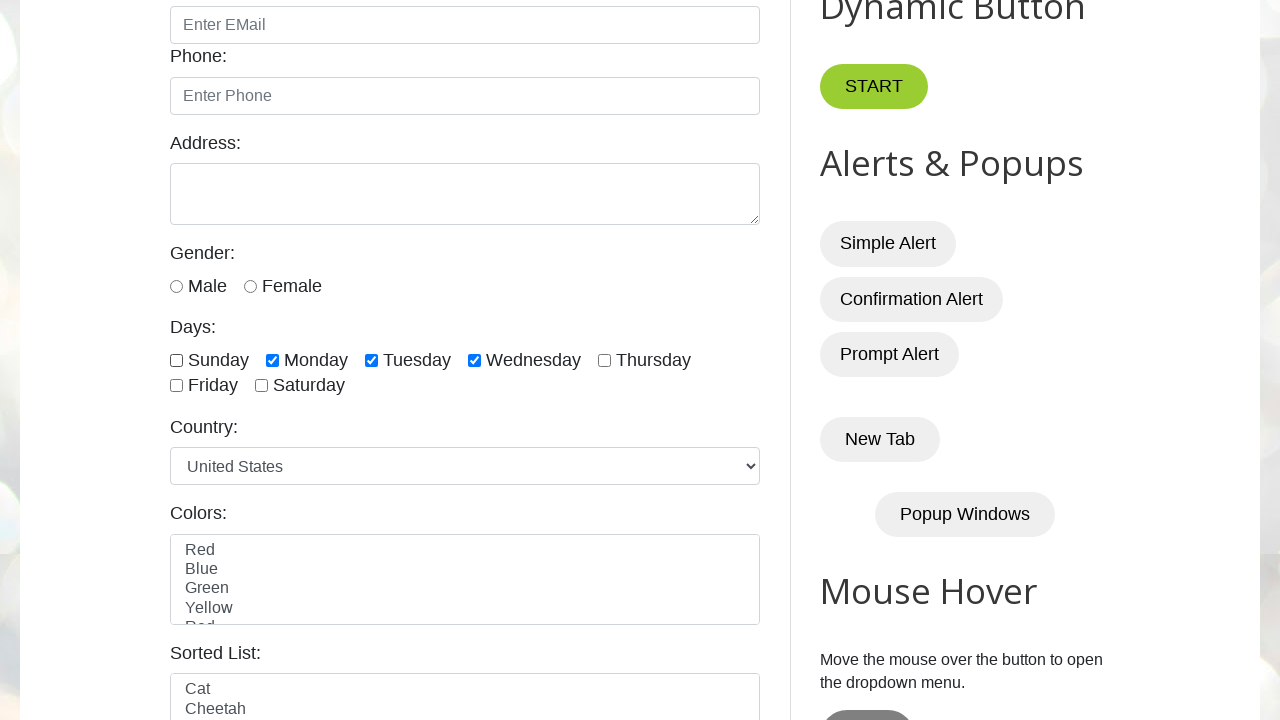

Unchecked checkbox at index 1 at (272, 360) on xpath=//input[@class='form-check-input' and @type='checkbox'] >> nth=1
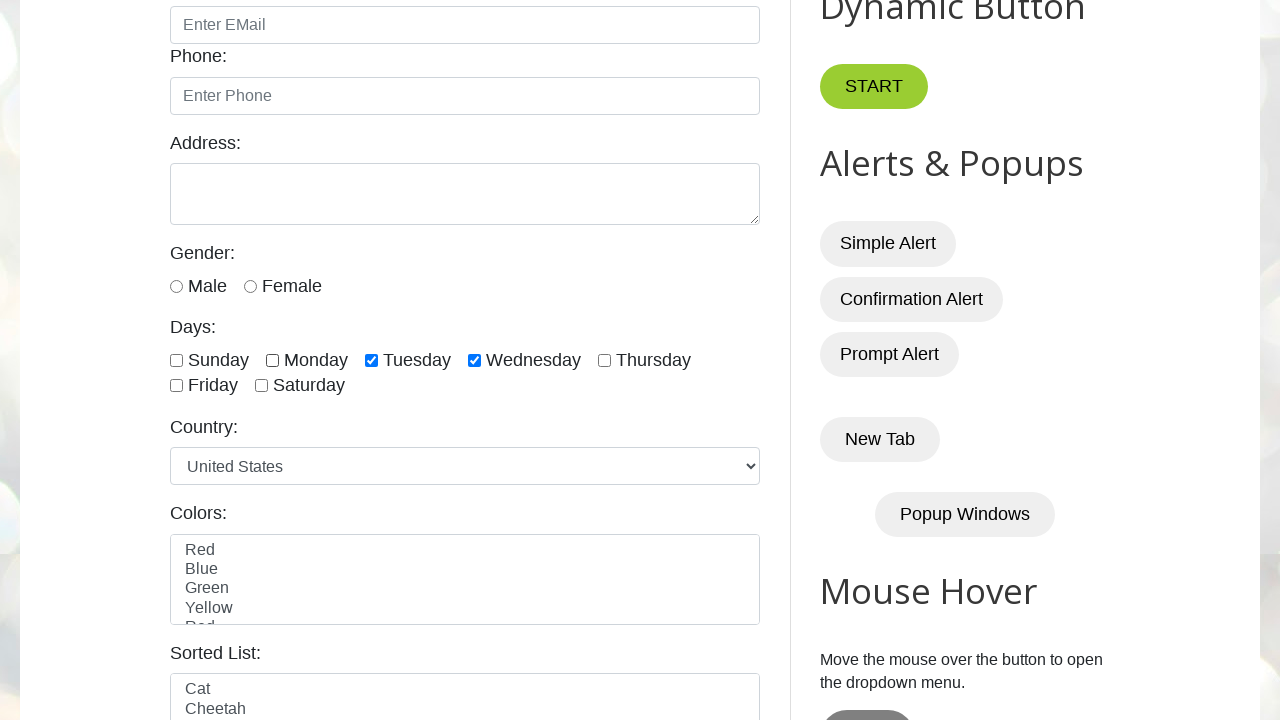

Unchecked checkbox at index 2 at (372, 360) on xpath=//input[@class='form-check-input' and @type='checkbox'] >> nth=2
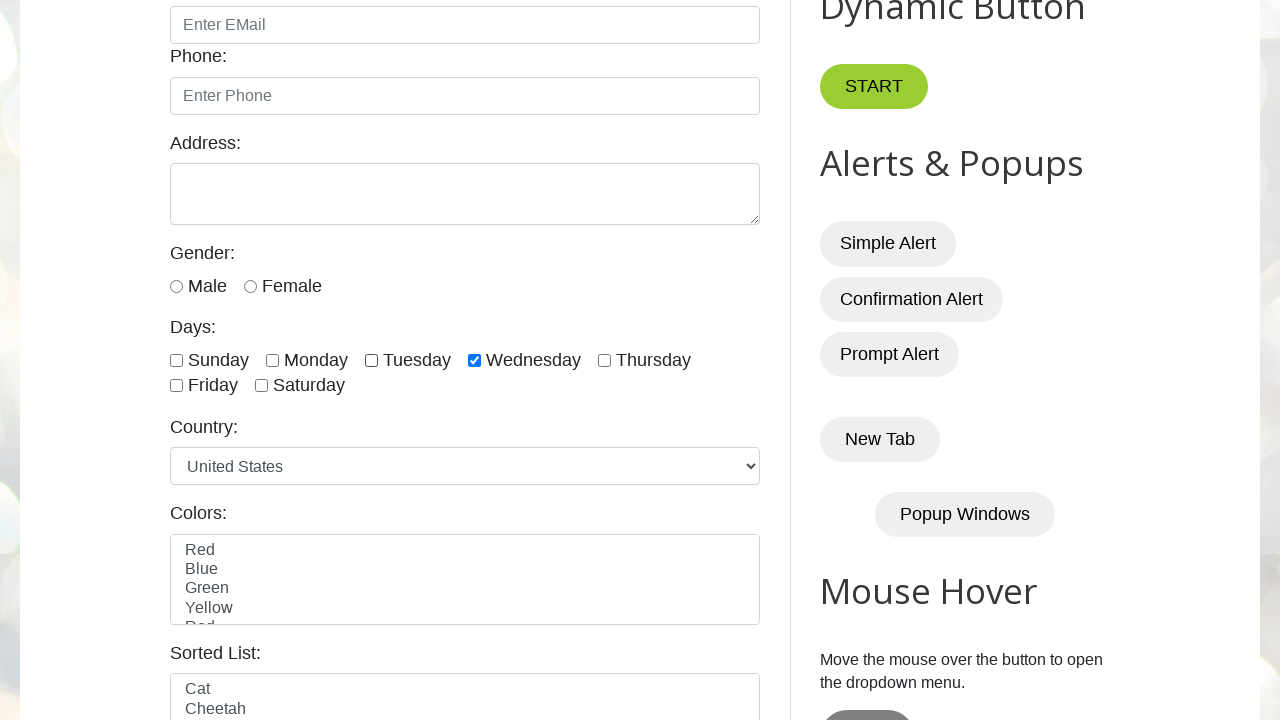

Unchecked checkbox at index 3 at (474, 360) on xpath=//input[@class='form-check-input' and @type='checkbox'] >> nth=3
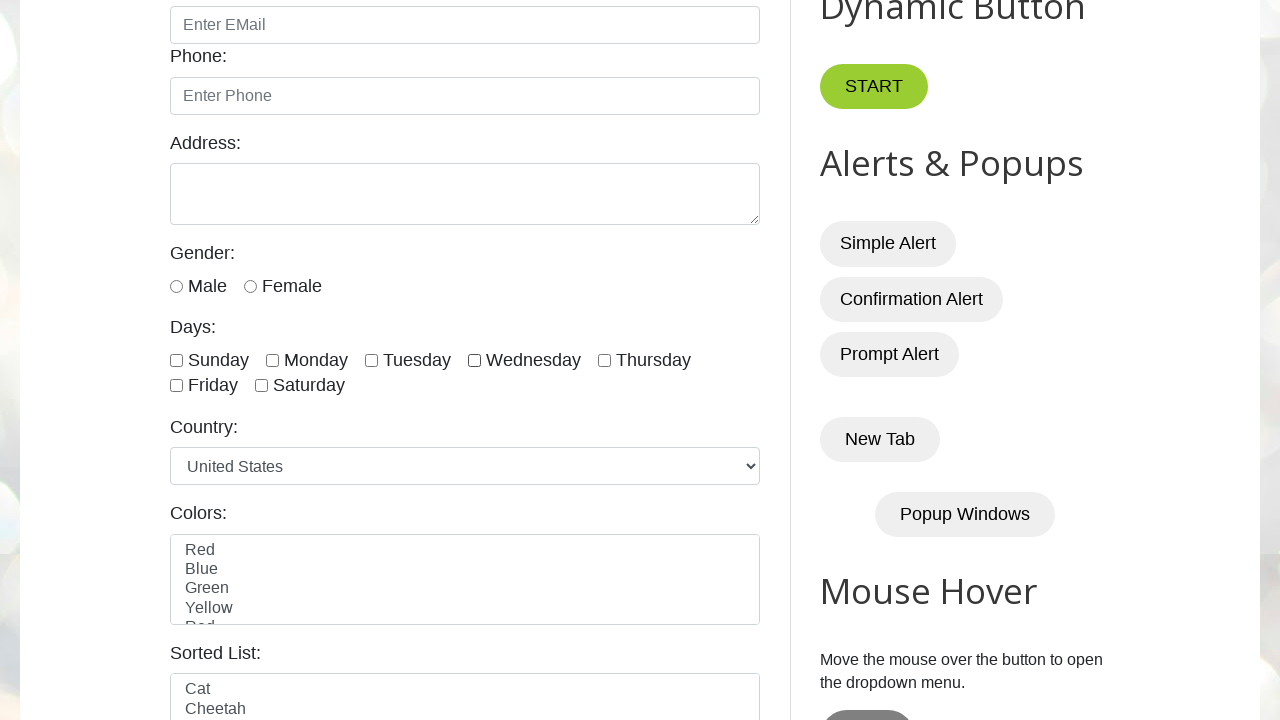

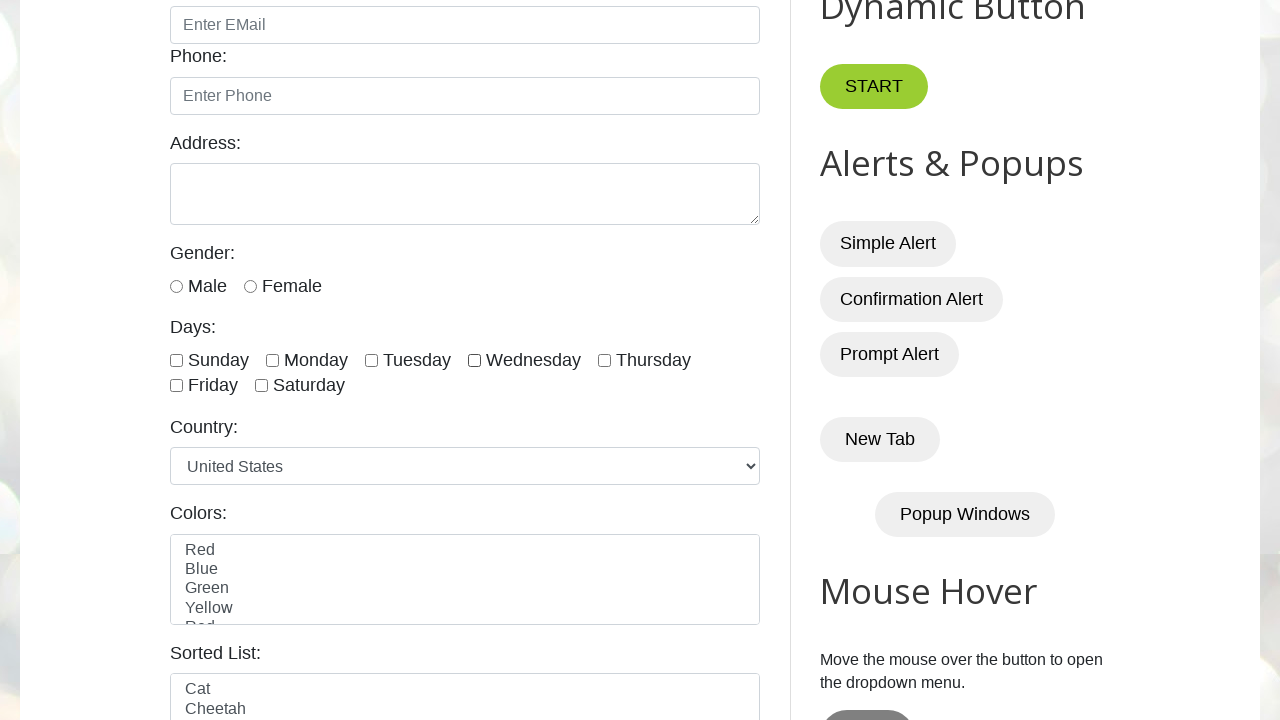